Tests a text box form by filling in user name, email, current address, and permanent address fields, then submitting the form and verifying the output contains the entered values.

Starting URL: https://demoqa.com/text-box

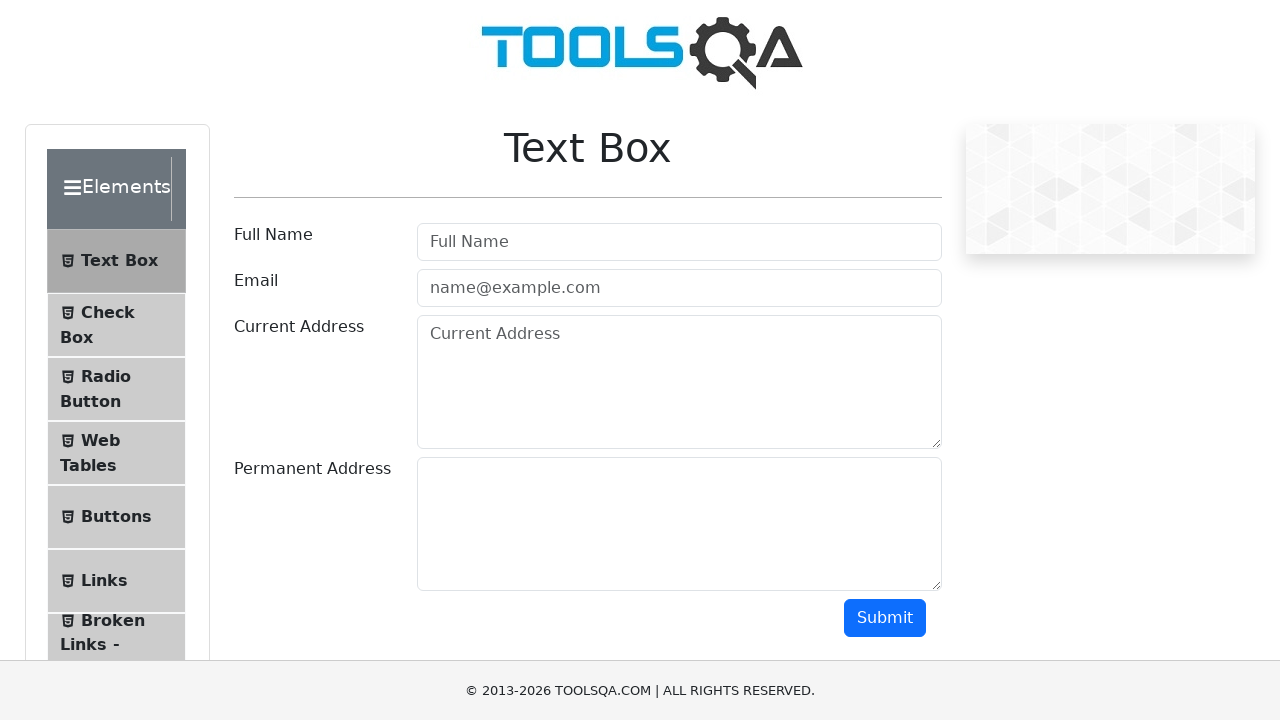

Filled userName field with 'Zhenya' on #userName
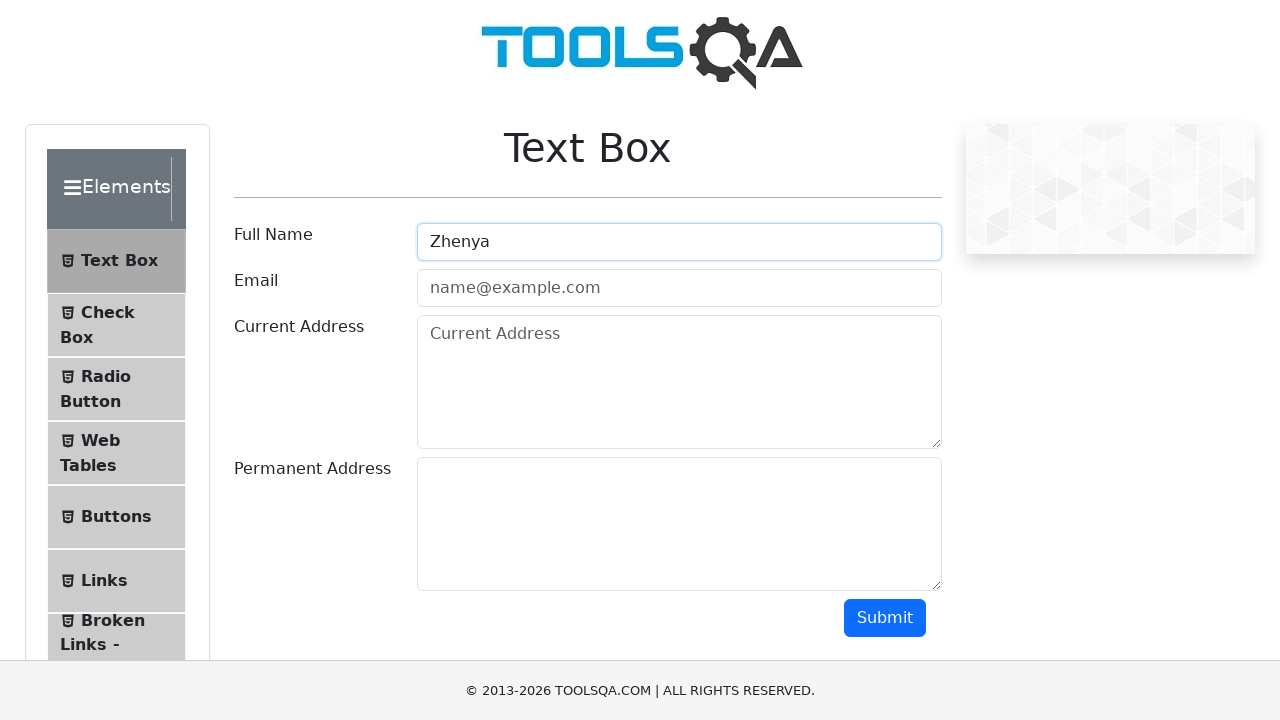

Filled userEmail field with 'qwerty@gmail.com' on #userEmail
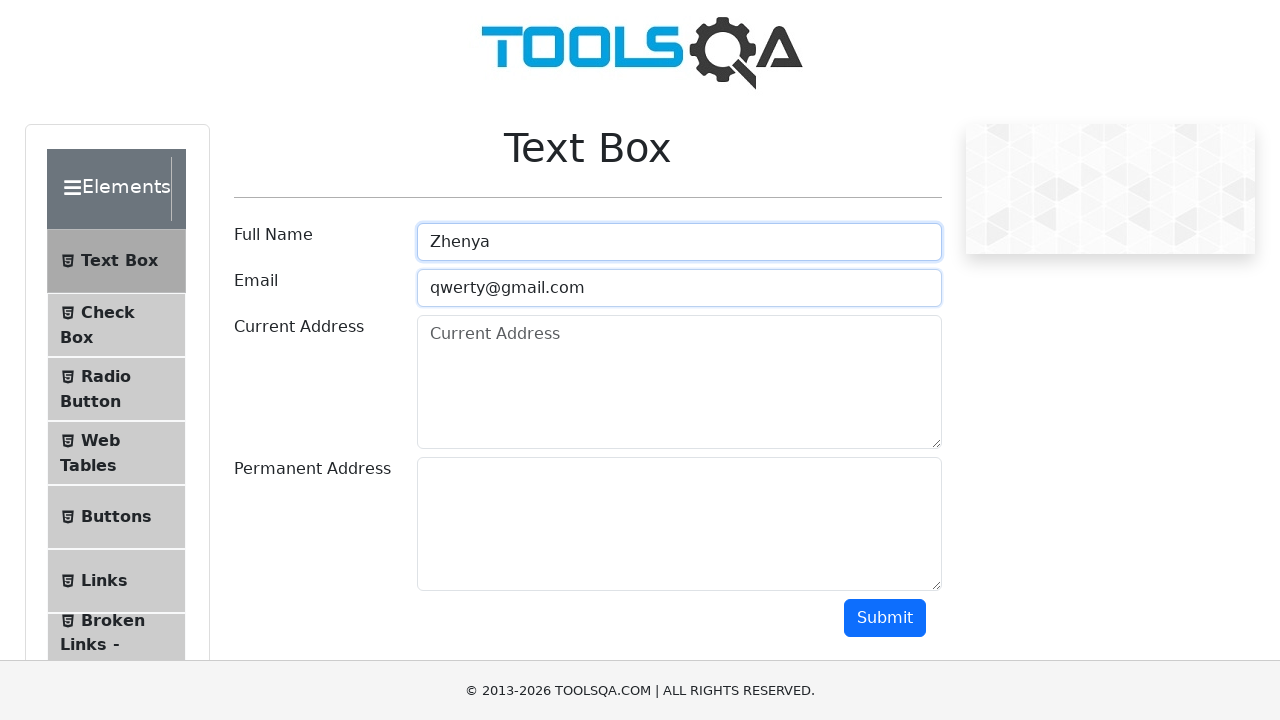

Filled currentAddress field with 'Minsk' on #currentAddress
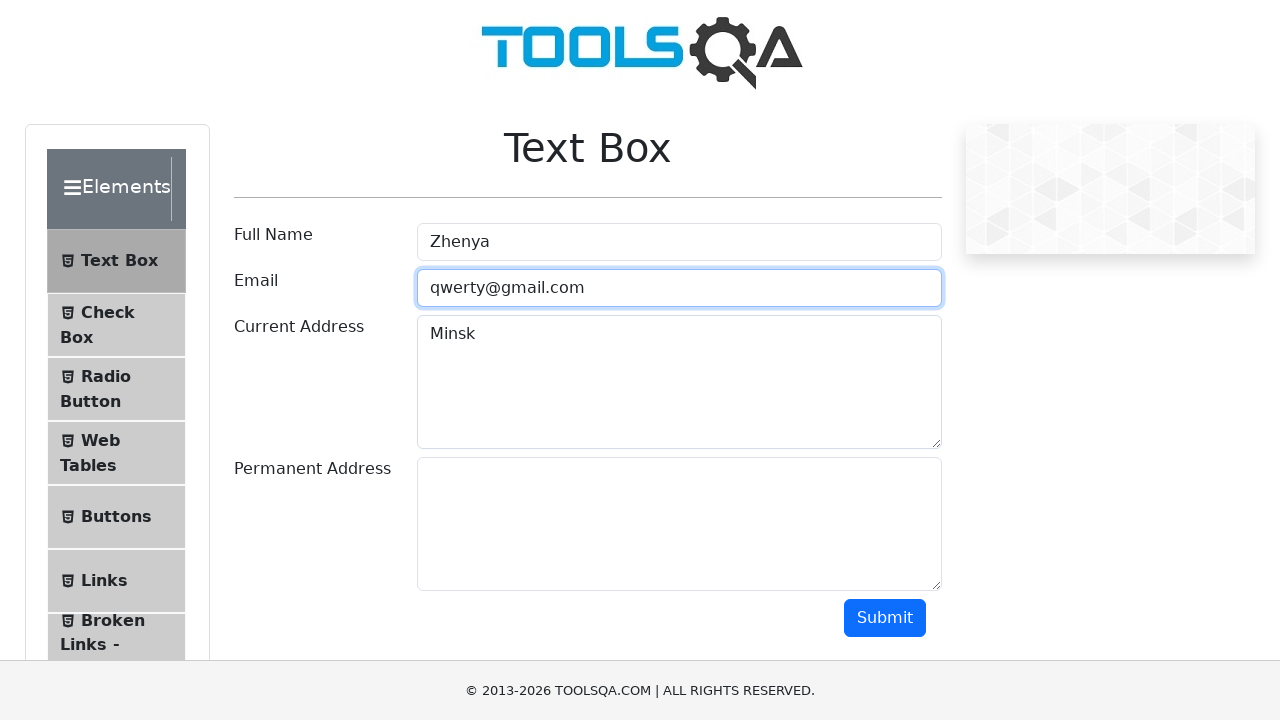

Filled permanentAddress field with 'Brest' on #permanentAddress
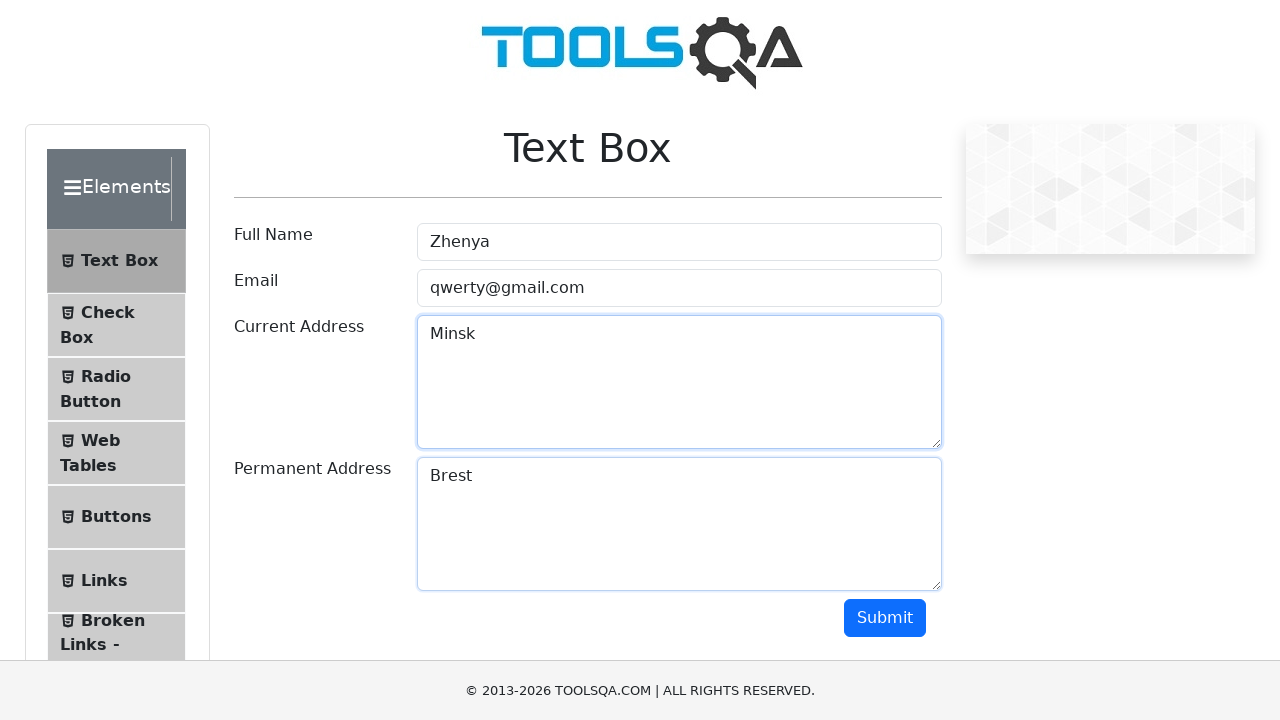

Clicked submit button to submit the form at (885, 618) on #submit
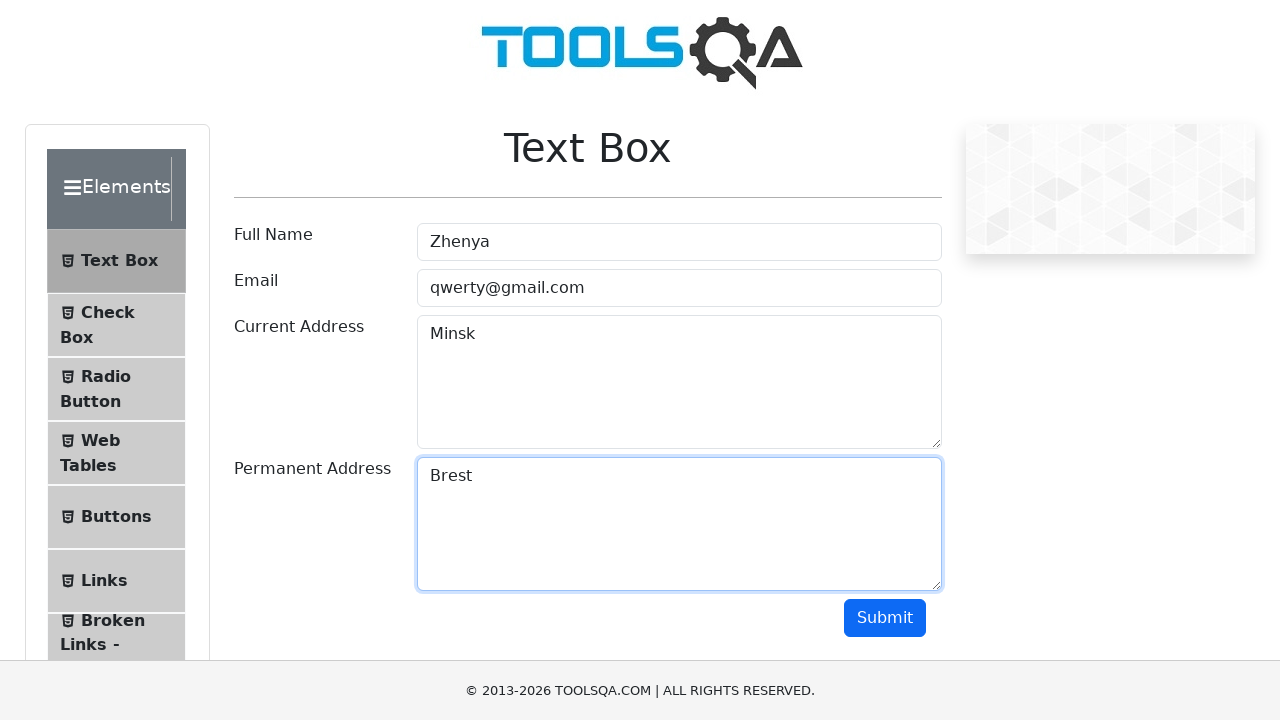

Output section loaded and displayed
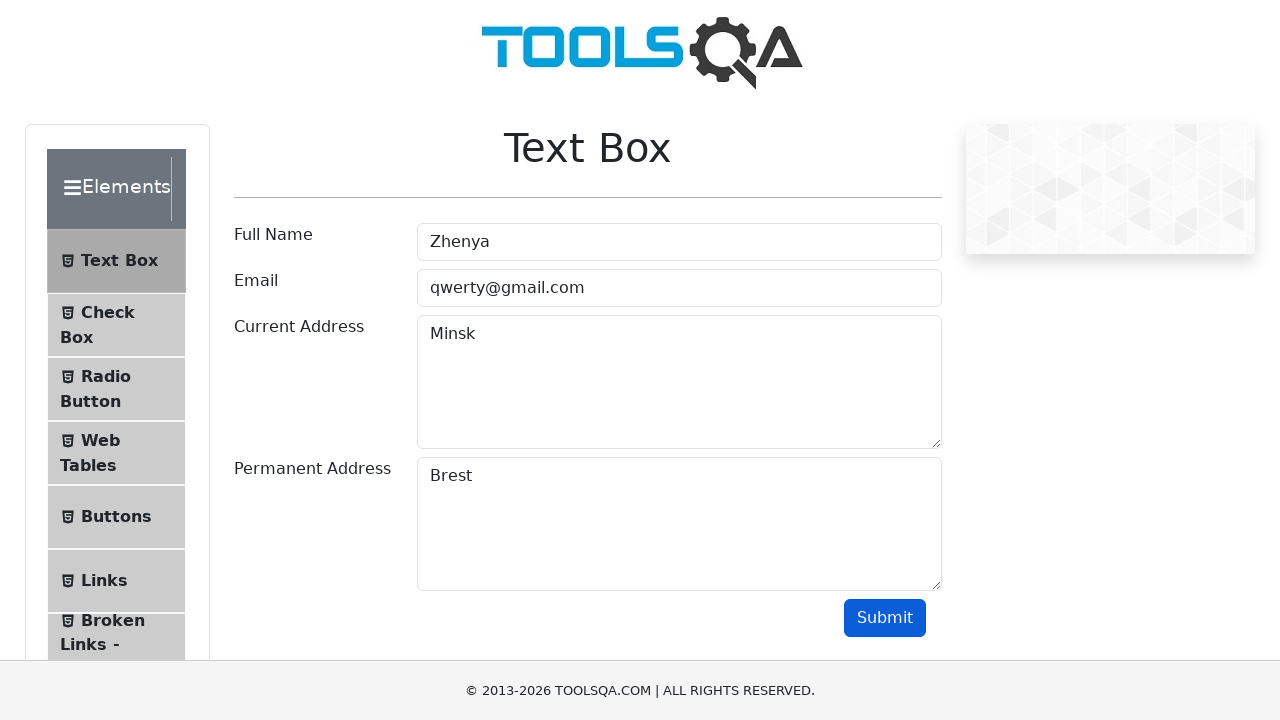

Retrieved output text content
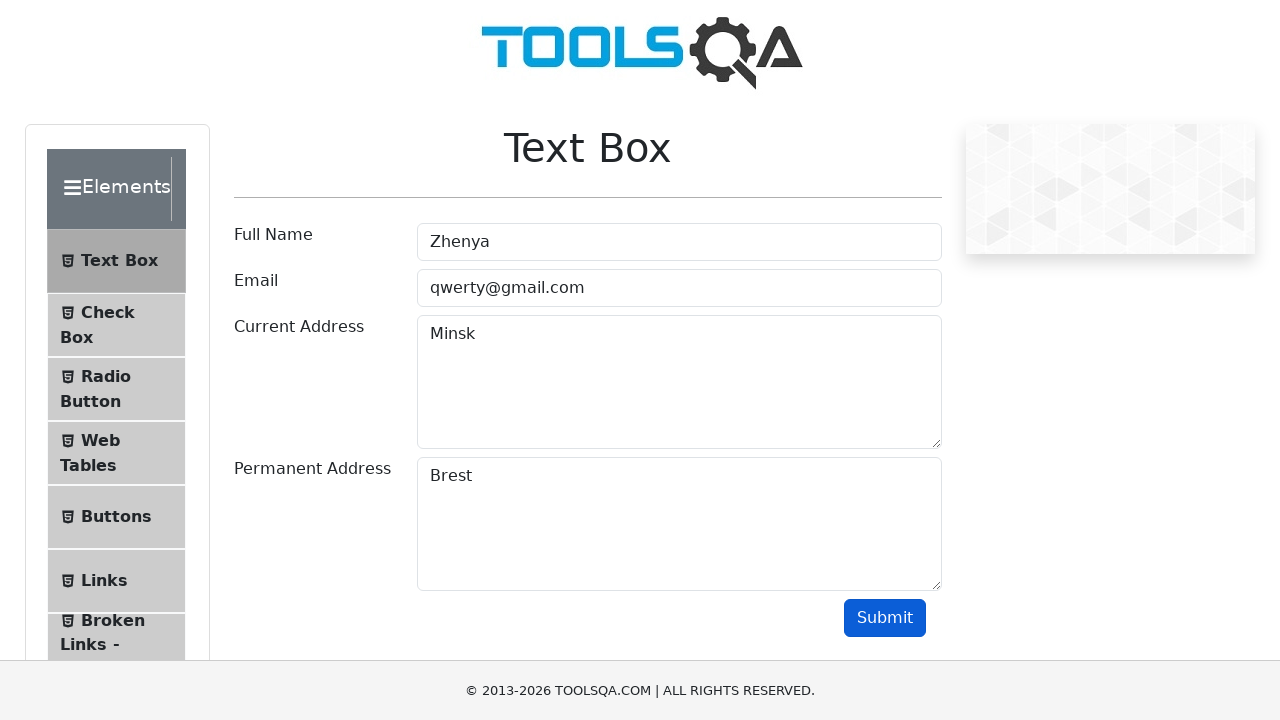

Verified 'Zhenya' is present in output
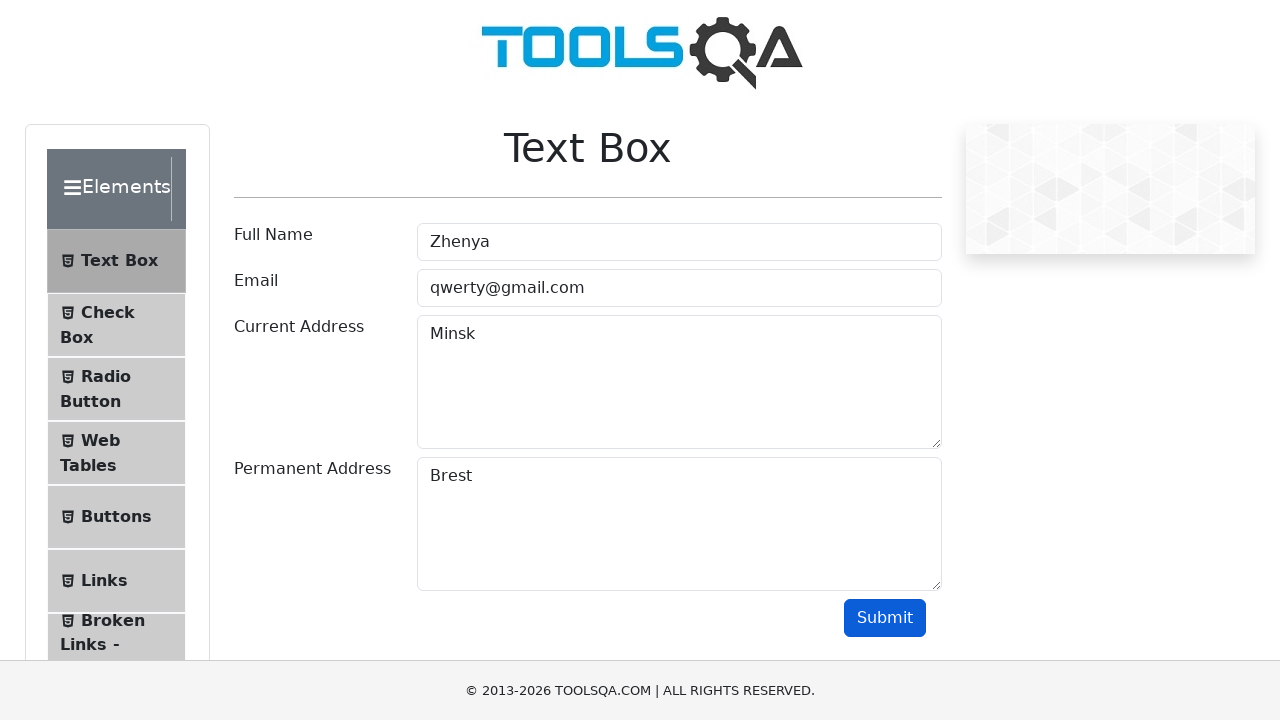

Verified 'qwerty@gmail.com' is present in output
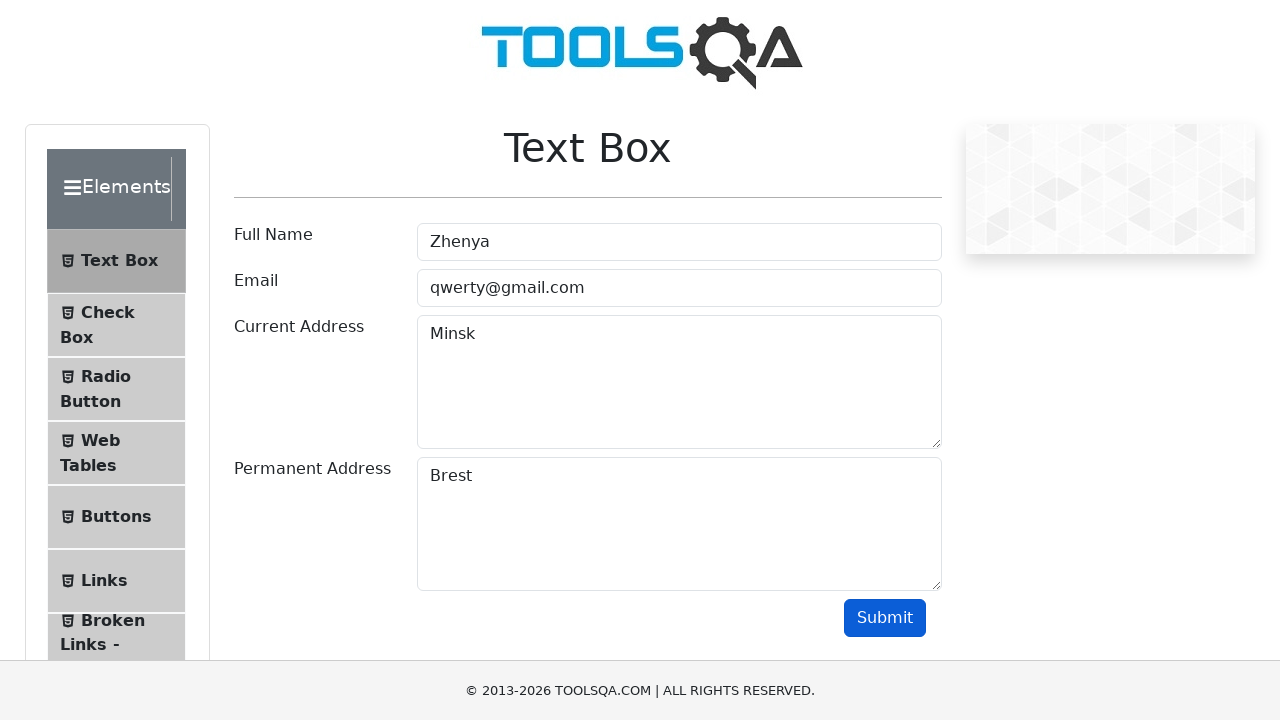

Verified 'Minsk' is present in output
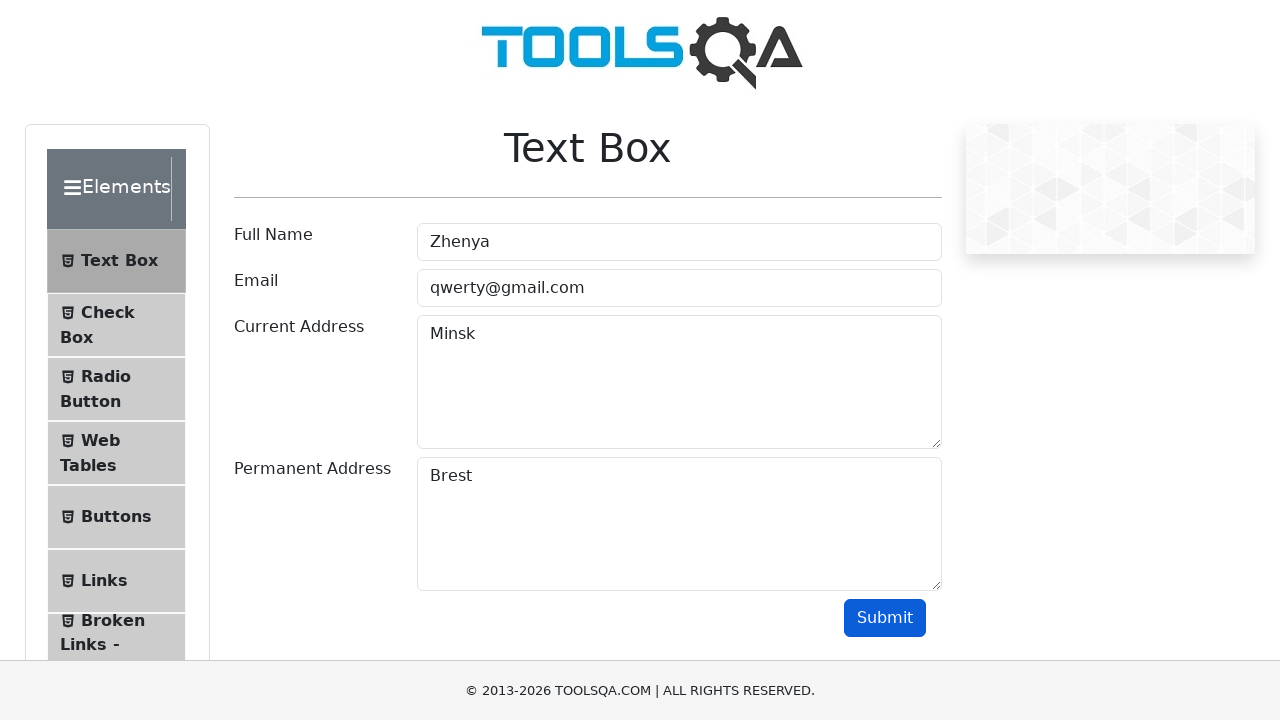

Verified 'Brest' is present in output
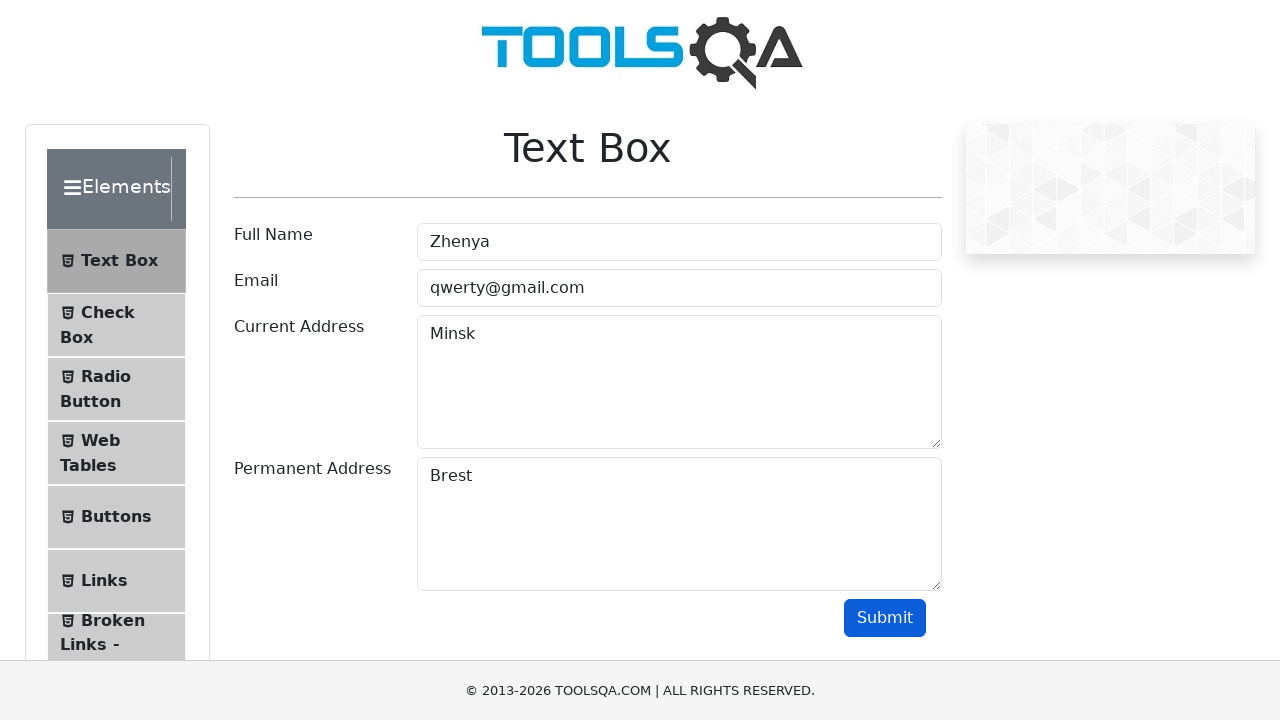

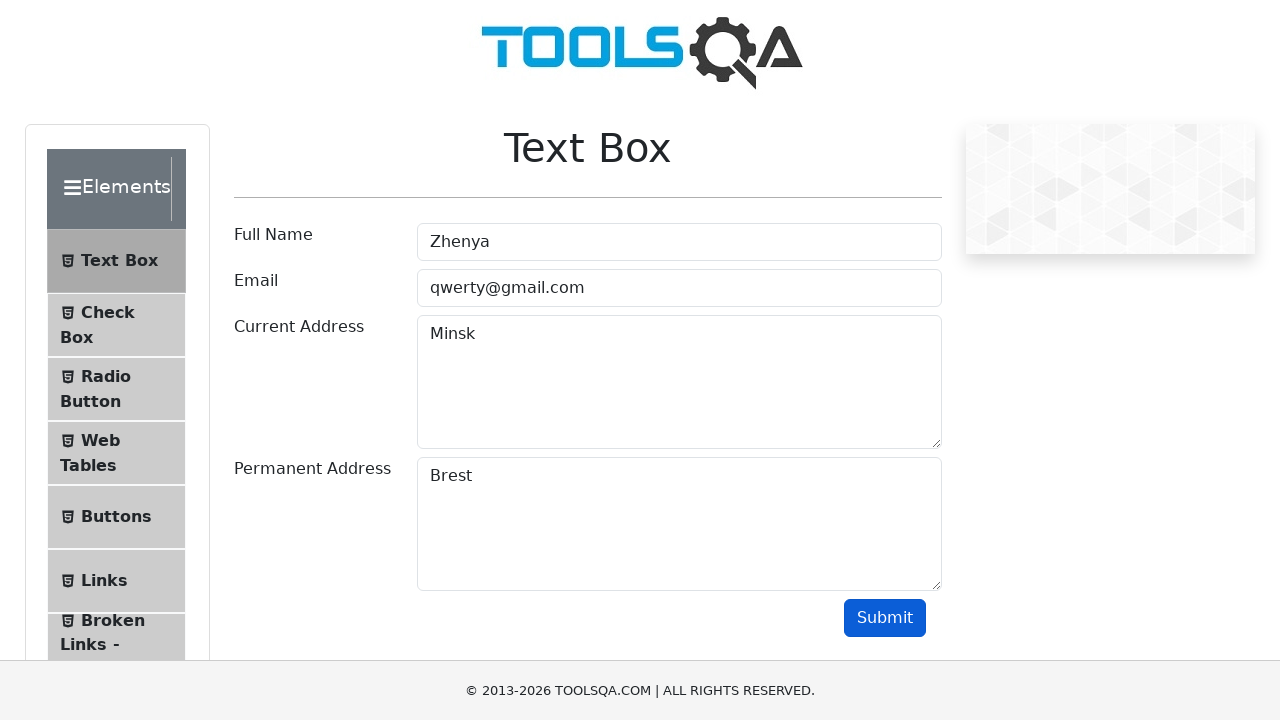